Tests dynamic loading Example 2 by navigating to the Dynamic Loading page, clicking Example 2 link, clicking Start button, and verifying the "Hello World!" text appears after loading

Starting URL: https://the-internet.herokuapp.com/

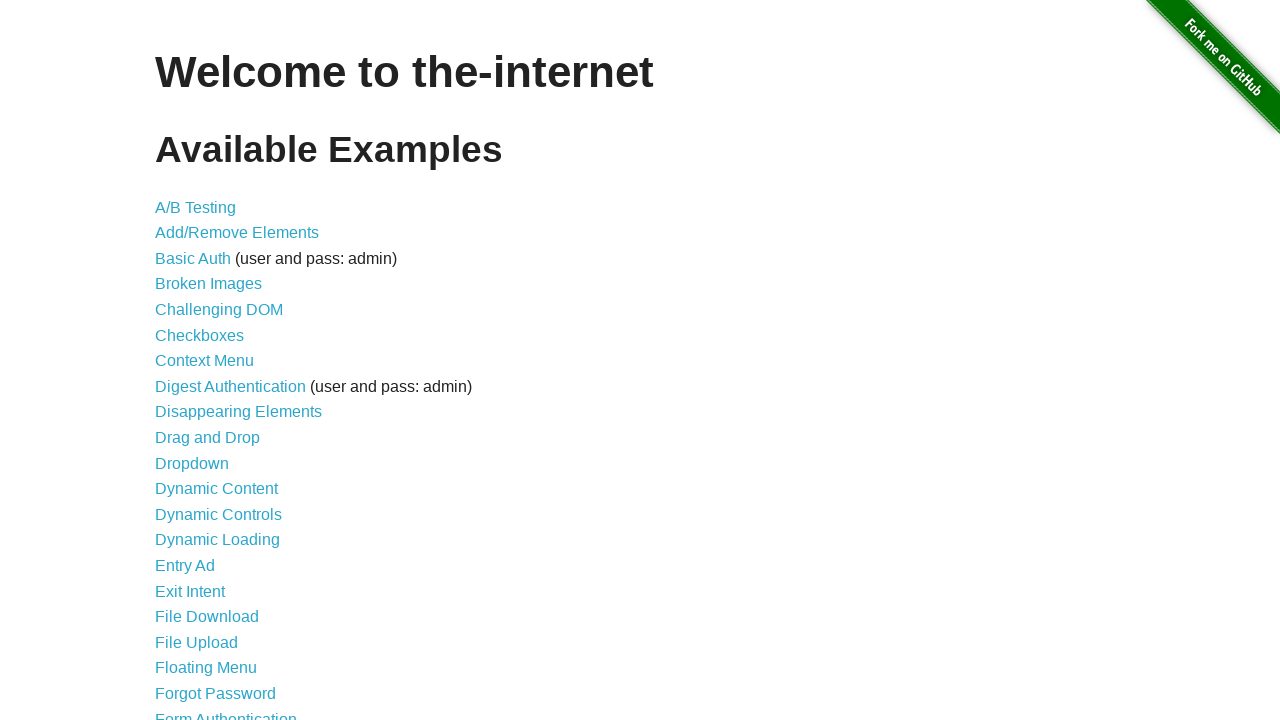

Clicked Dynamic Loading link at (218, 540) on a[href='/dynamic_loading']
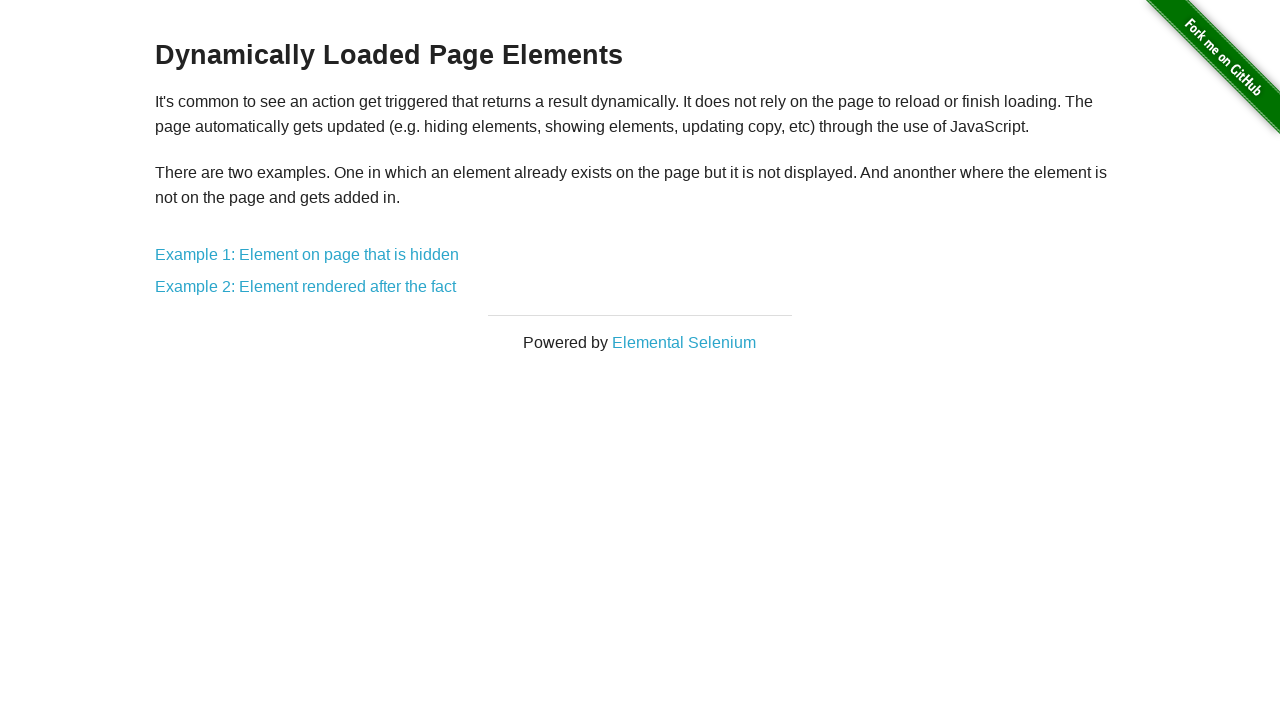

Verified Dynamic Loading page loaded with heading 'Dynamically Loaded Page Elements'
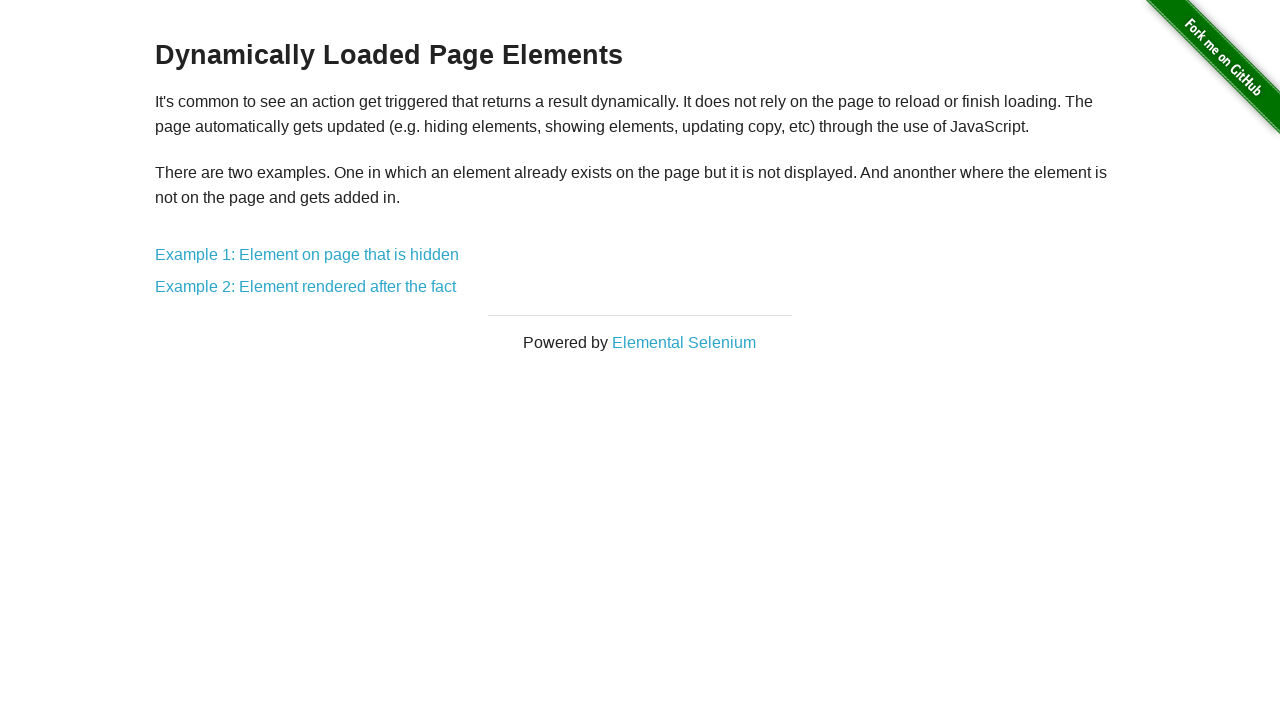

Clicked Example 2 link at (306, 287) on a[href='/dynamic_loading/2']
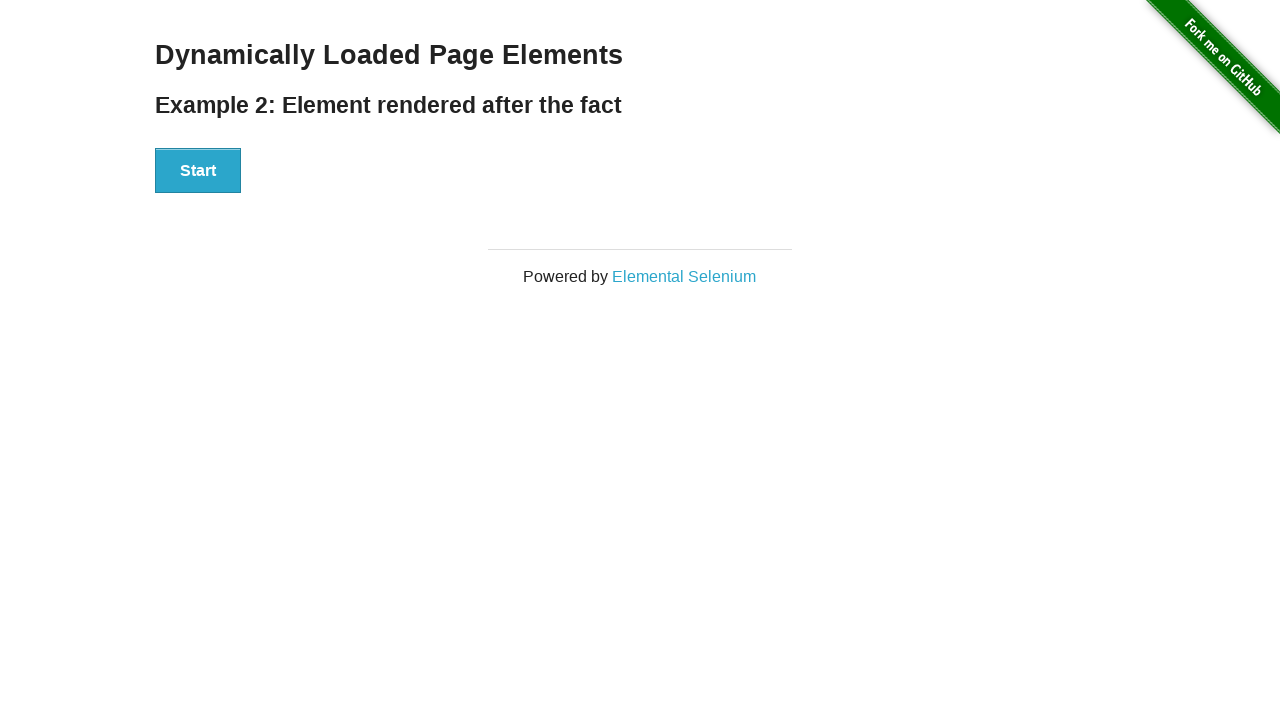

Verified Start button is visible
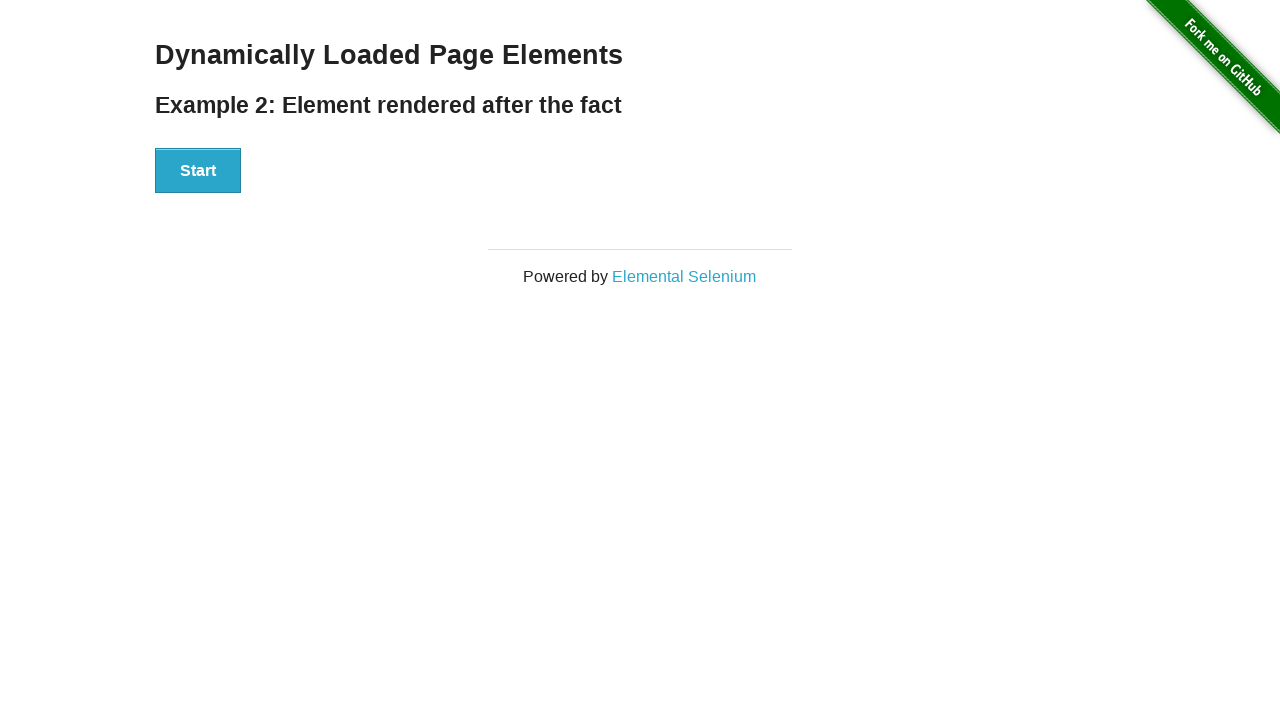

Clicked Start button to initiate dynamic loading at (198, 171) on button:has-text('Start')
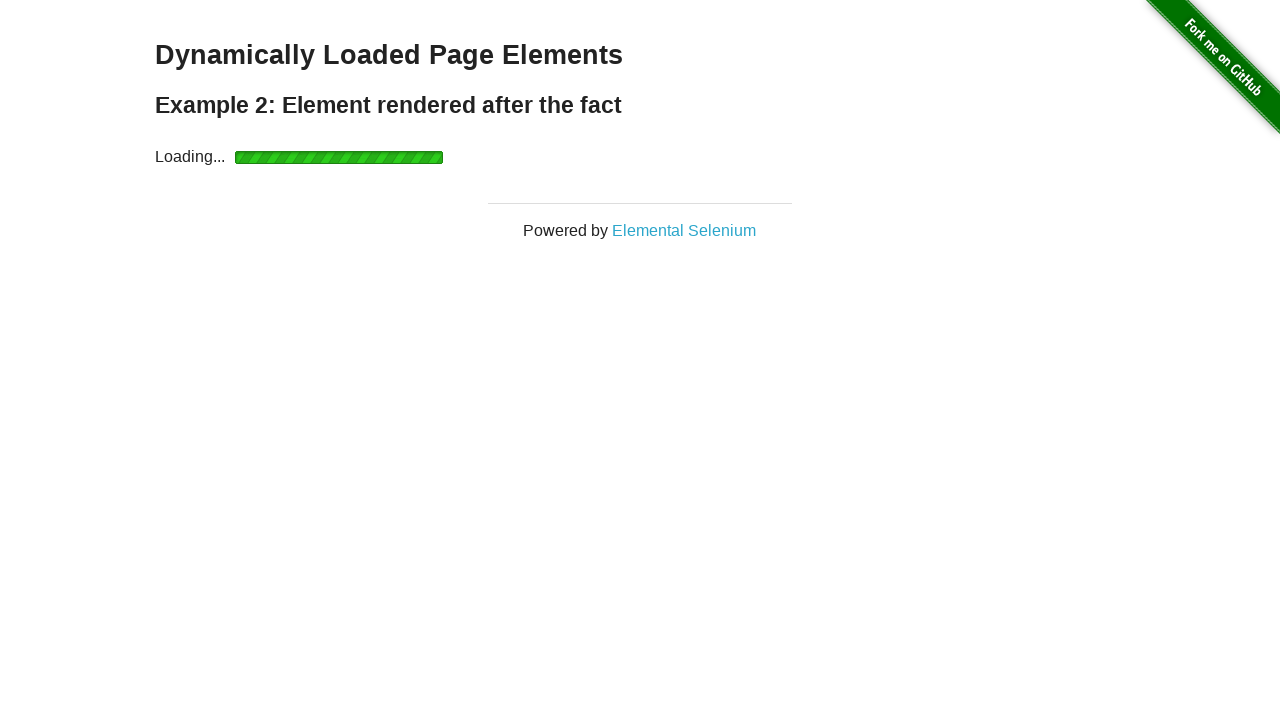

Verified 'Hello World!' text appeared after dynamic loading completed
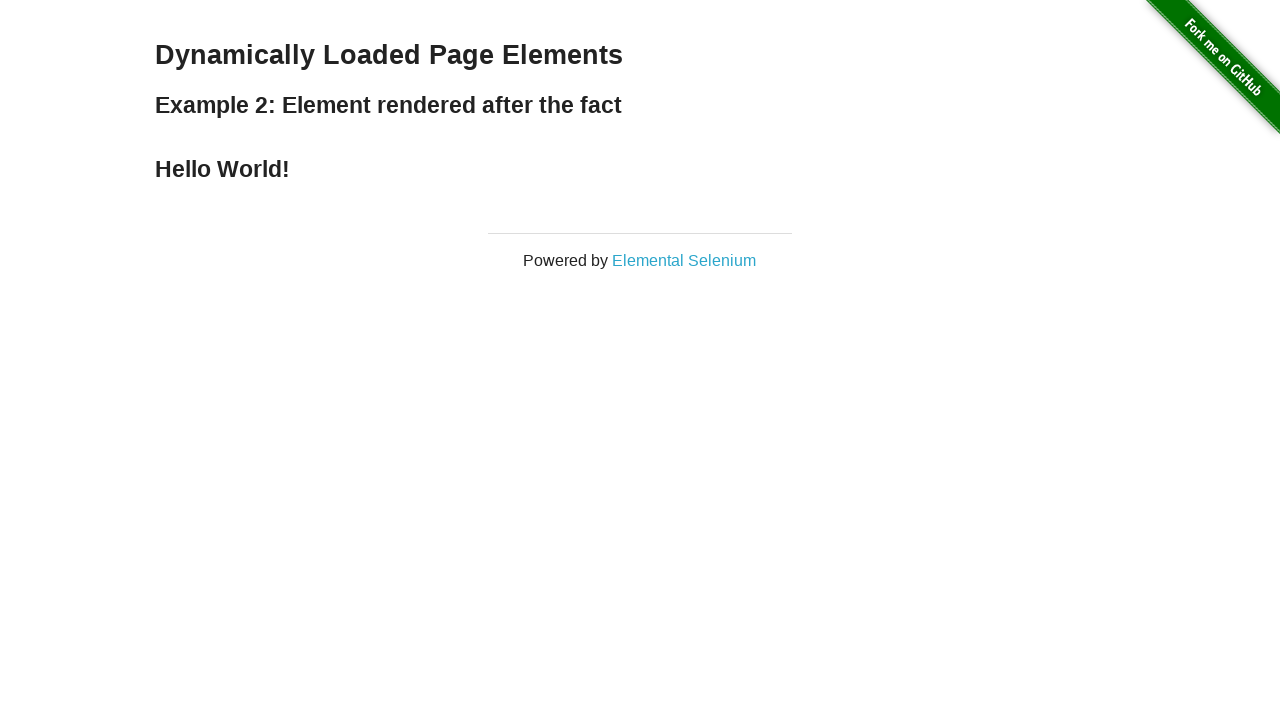

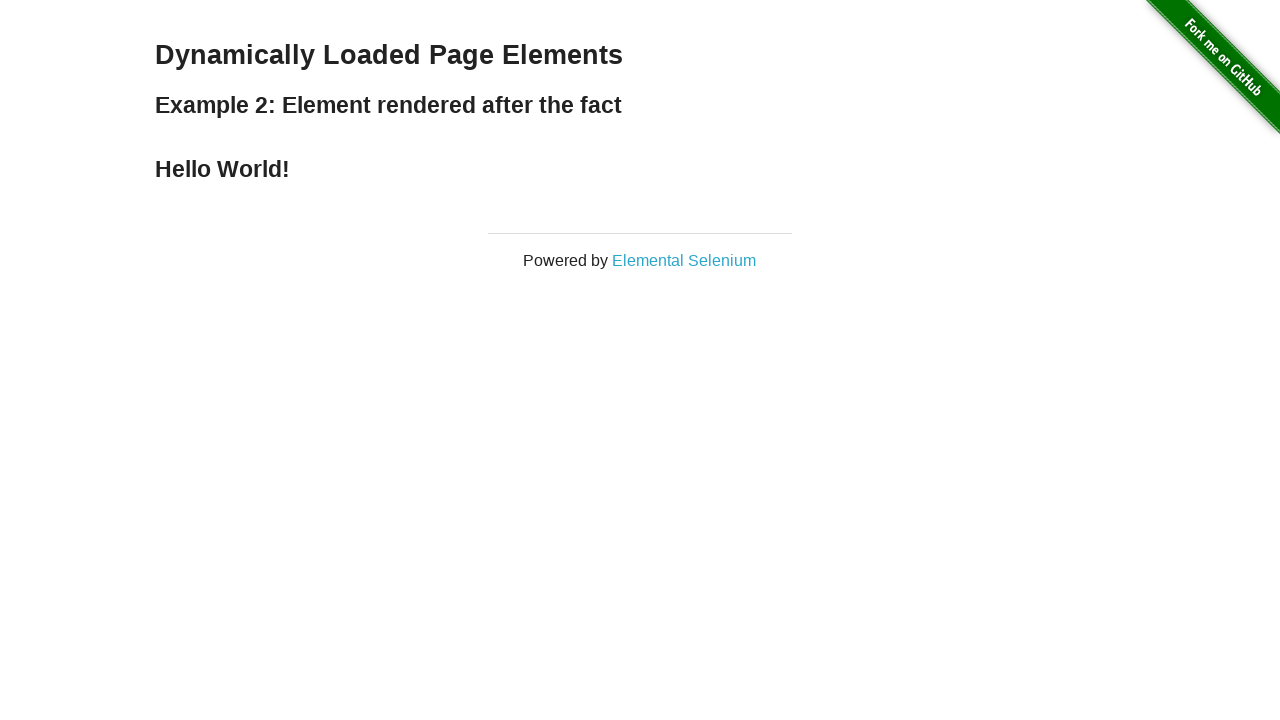